Switches to an iframe, reads content inside it, and switches back to main content

Starting URL: https://demoqa.com/frames

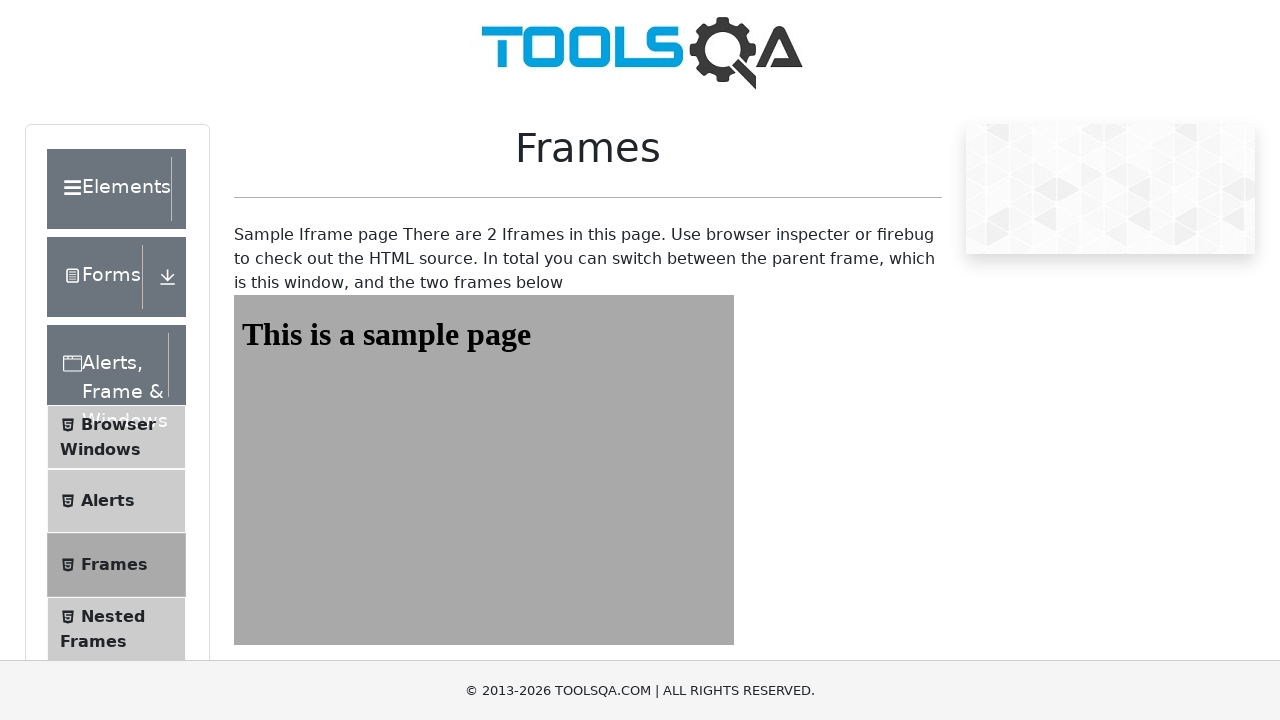

Navigated to https://demoqa.com/frames
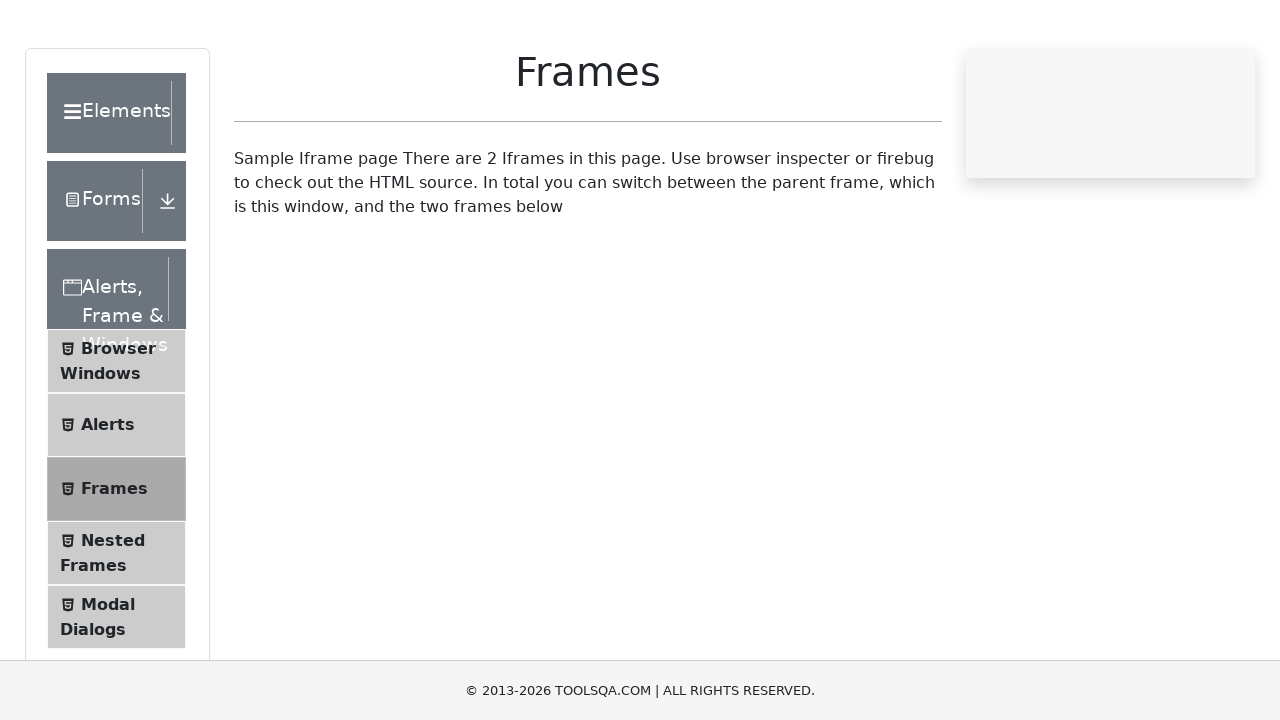

Switched to iframe with name 'frame2'
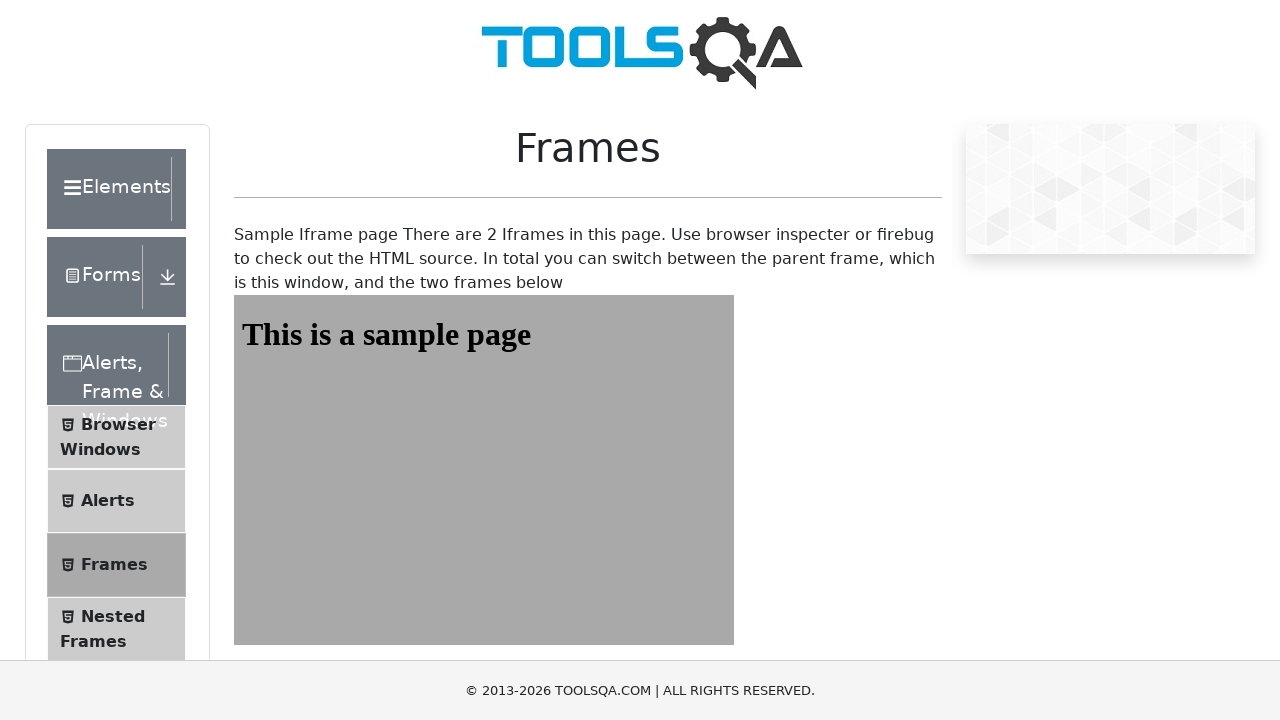

Retrieved heading text from inside the iframe
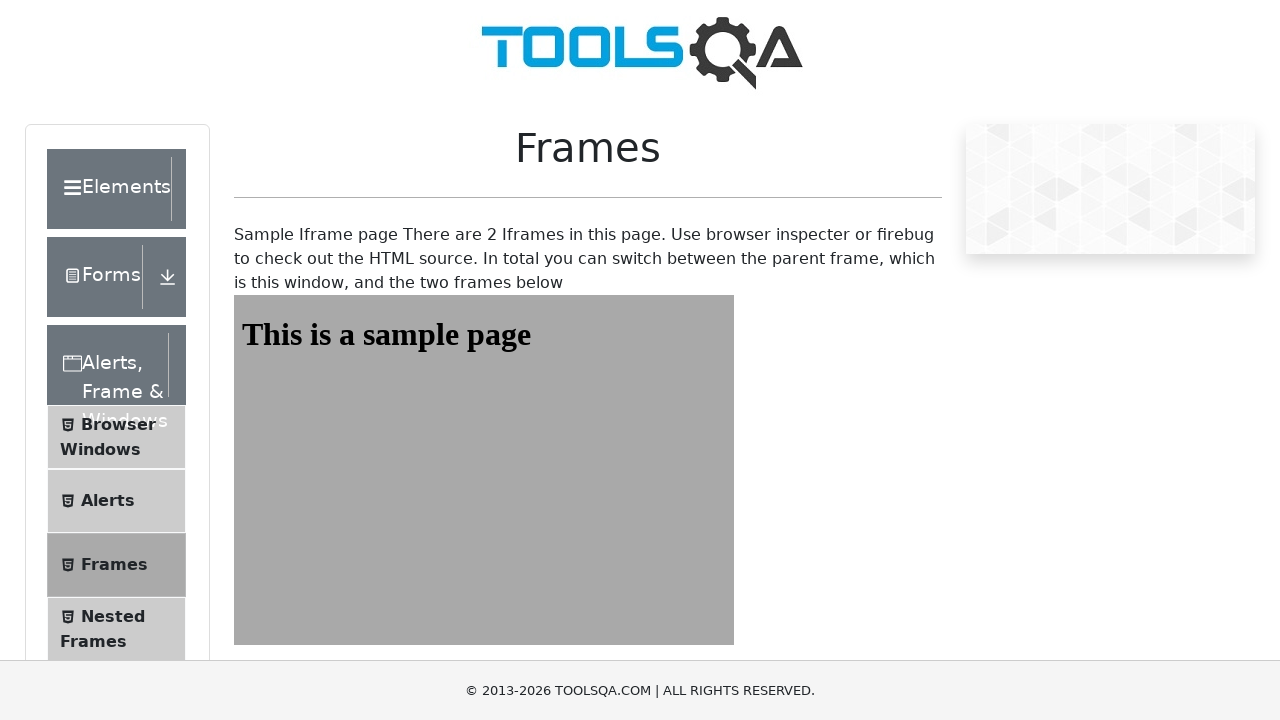

Asserted that heading contains 'This is a sample page'
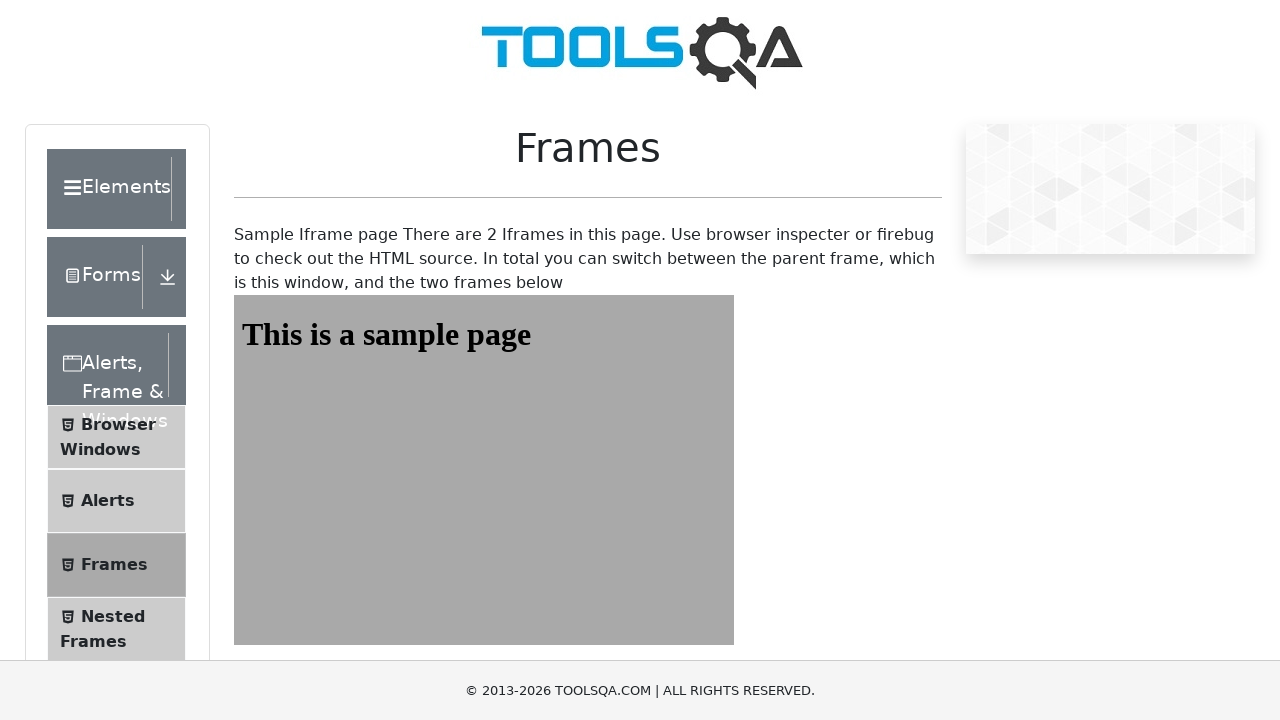

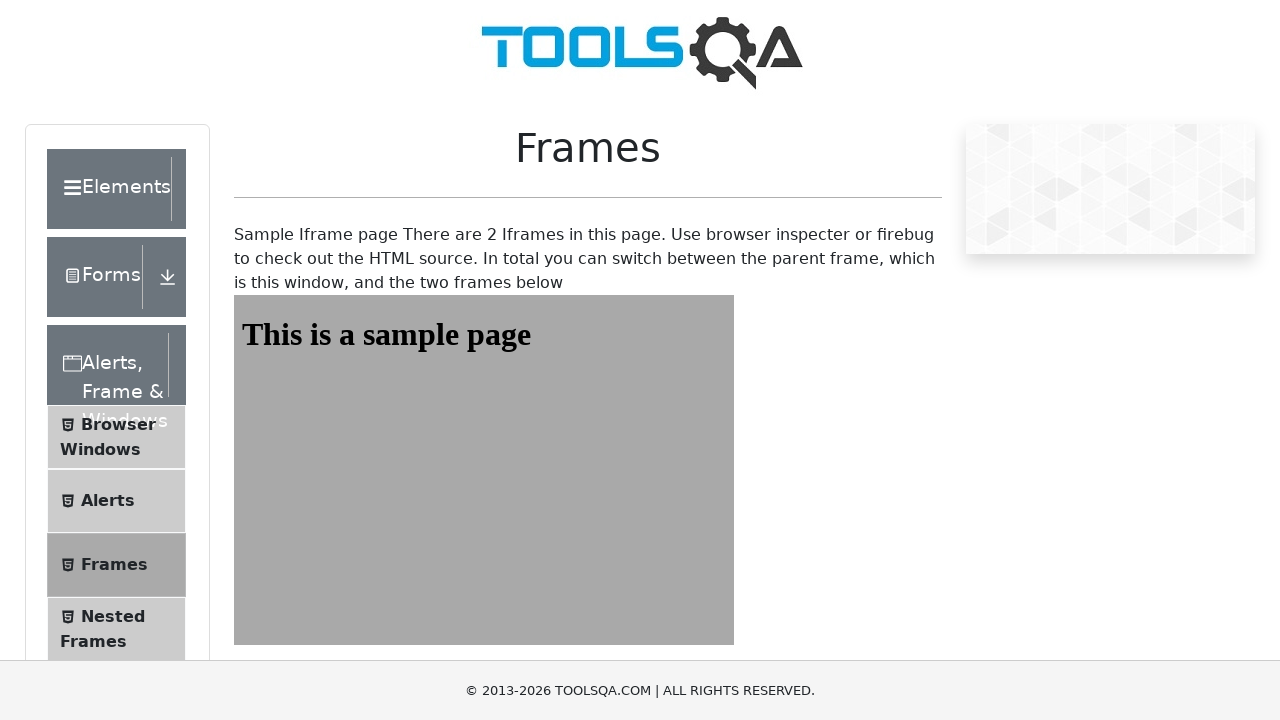